Tests HTML5 form validation messages by attempting to submit an empty form and verifying browser validation messages appear for required fields

Starting URL: https://automationfc.github.io/html5/index.html

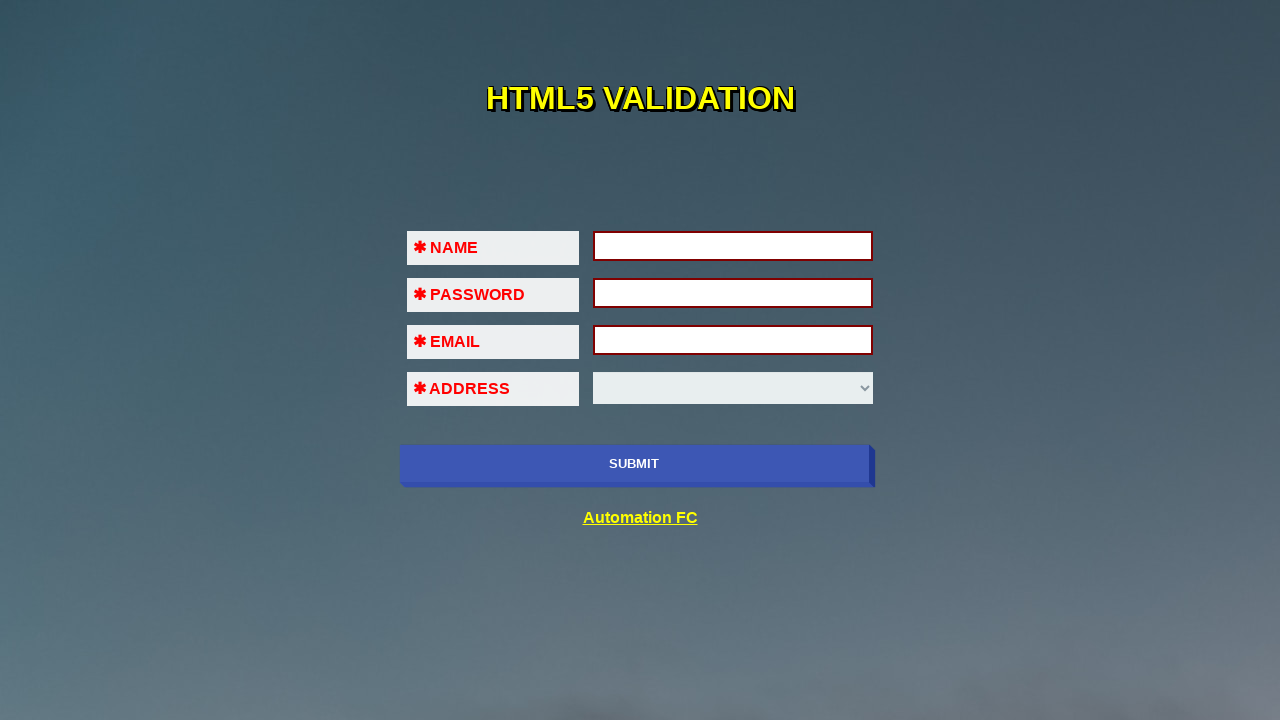

Clicked submit button without filling any fields at (634, 464) on xpath=//input[@name='submit-btn']
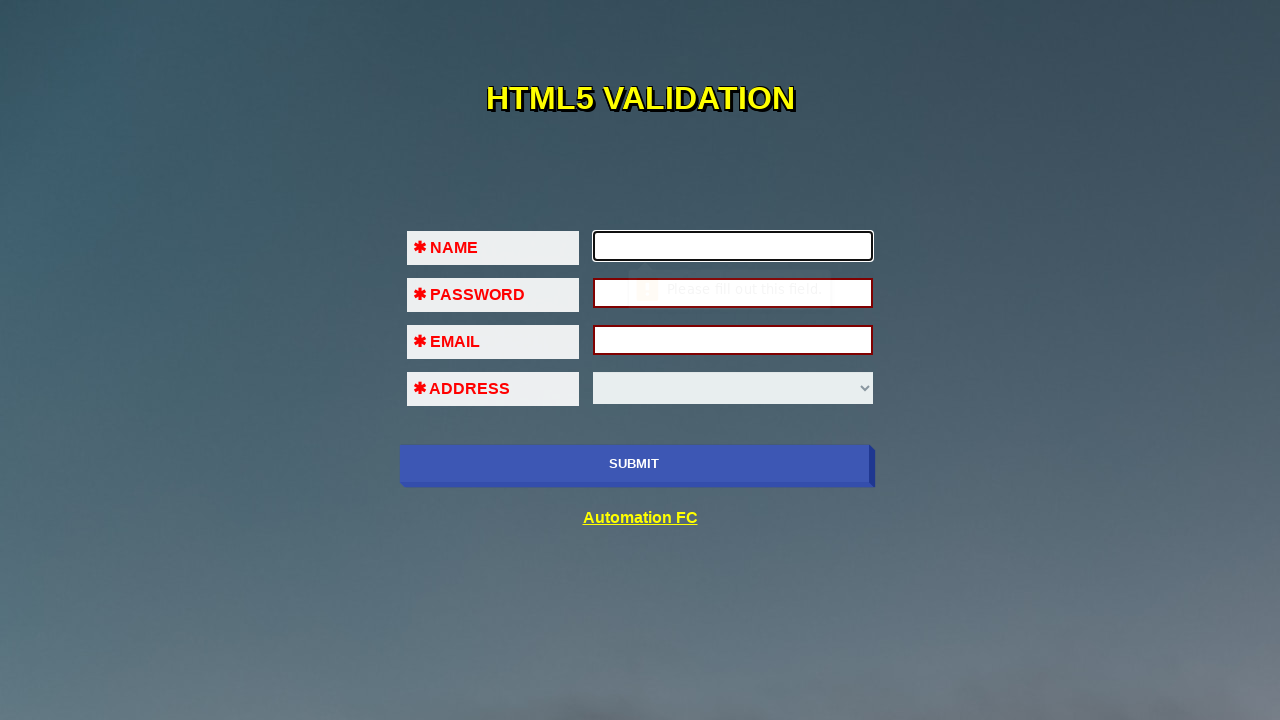

Located first name input field
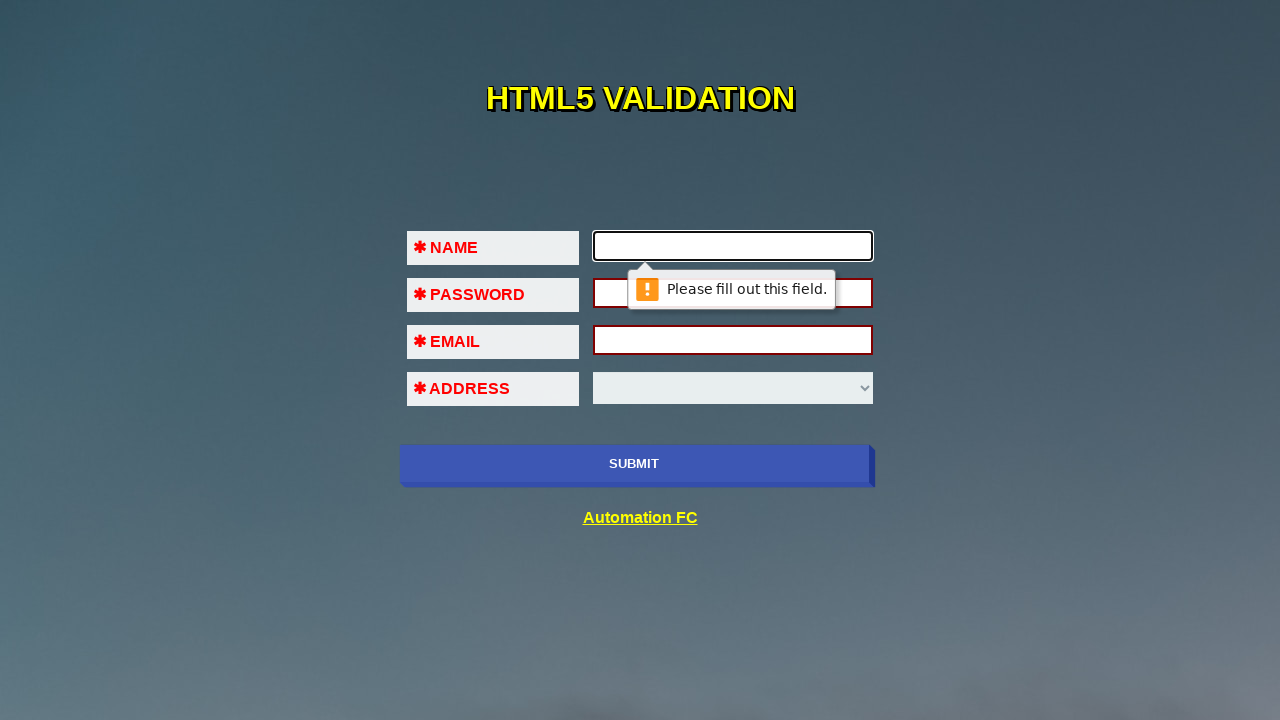

Retrieved HTML5 validation message for first name field
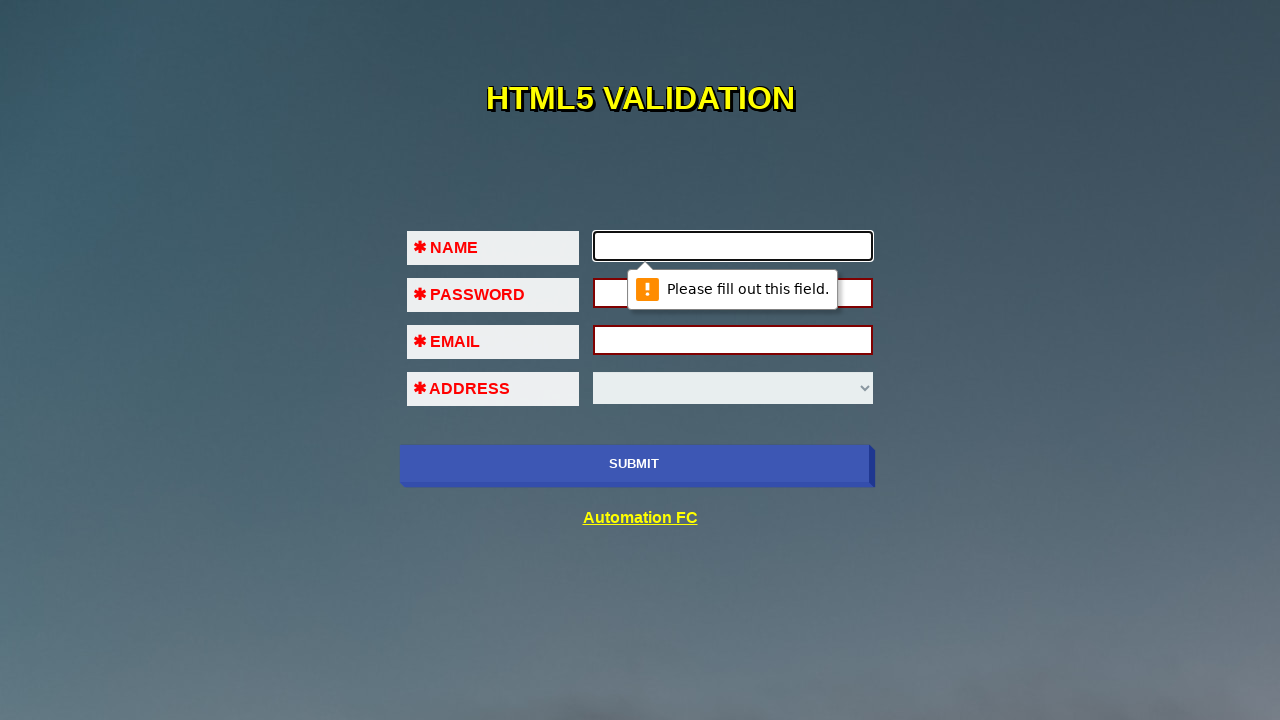

Verified first name field validation message is 'Please fill out this field.'
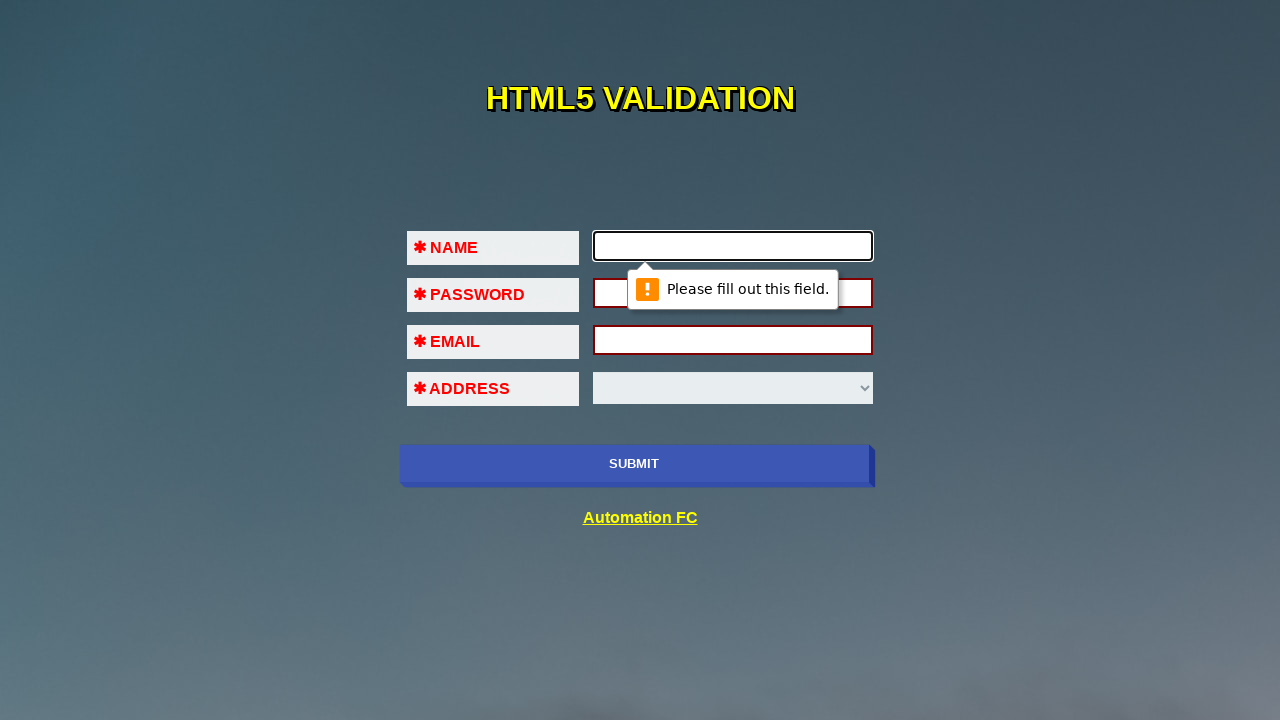

Filled first name field with 'Dam Dao' on //input[@id='fname']
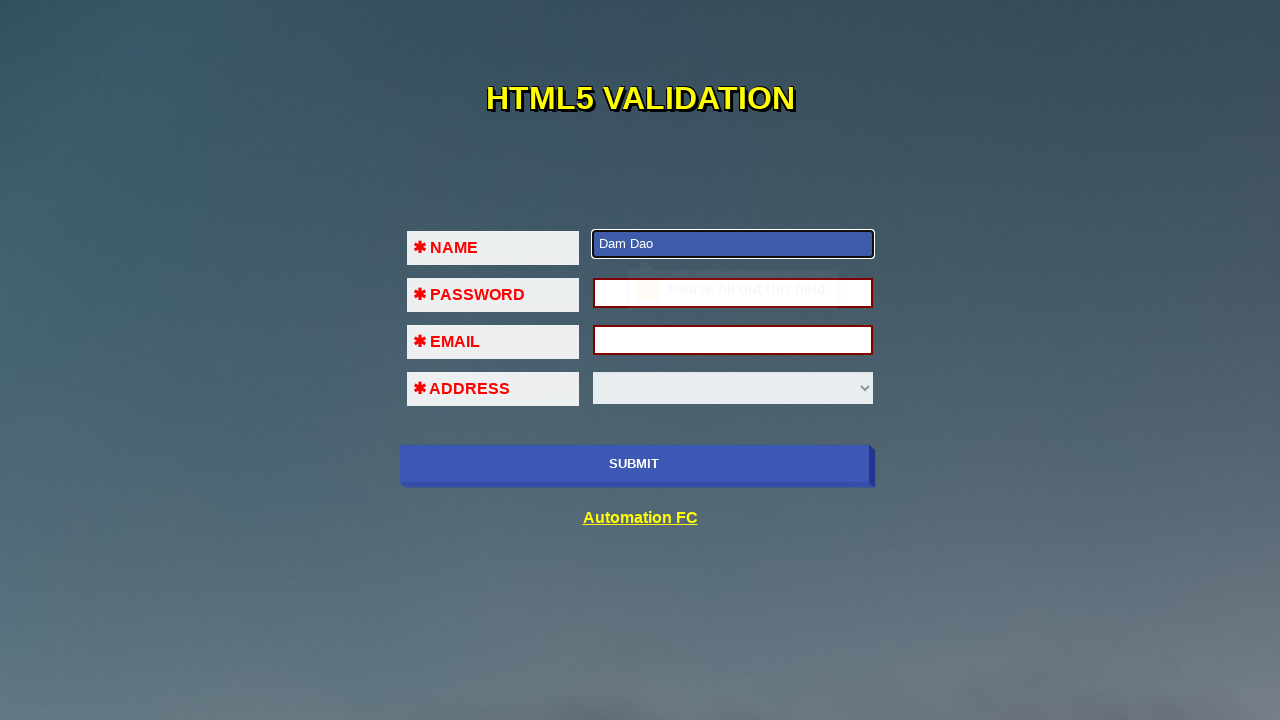

Clicked submit button again after filling first name at (634, 464) on xpath=//input[@name='submit-btn']
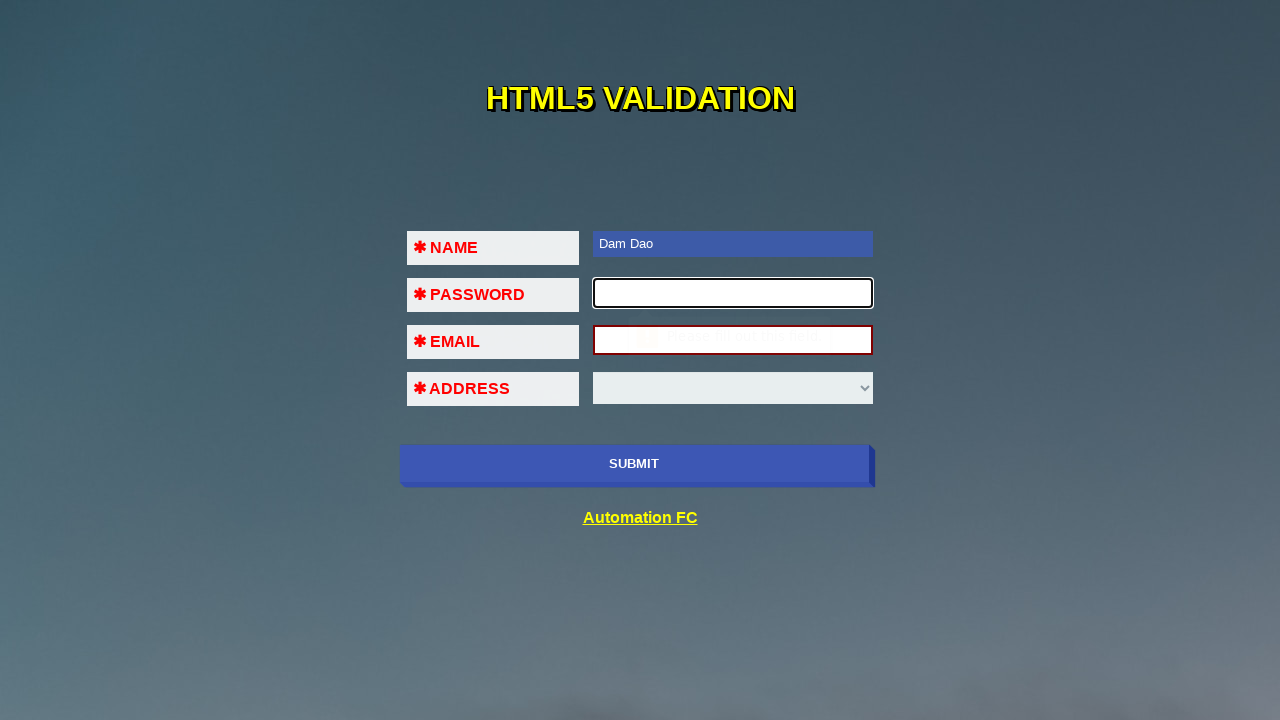

Located password input field
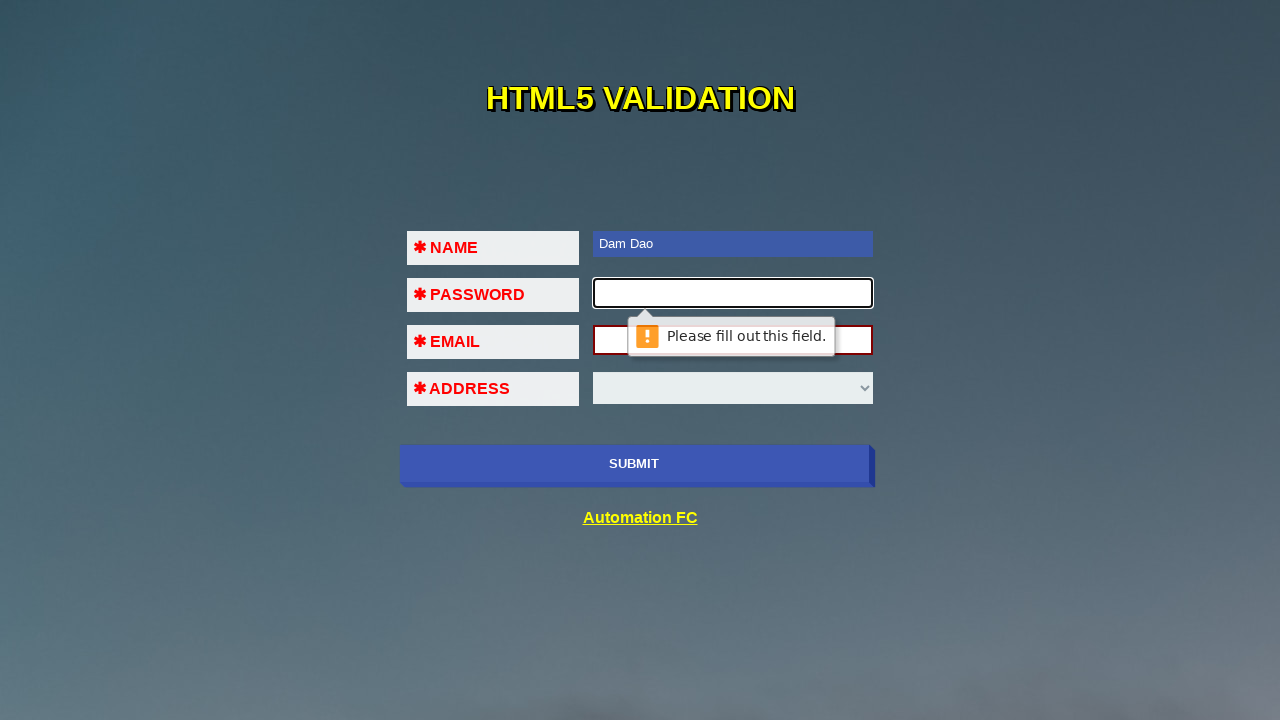

Retrieved HTML5 validation message for password field
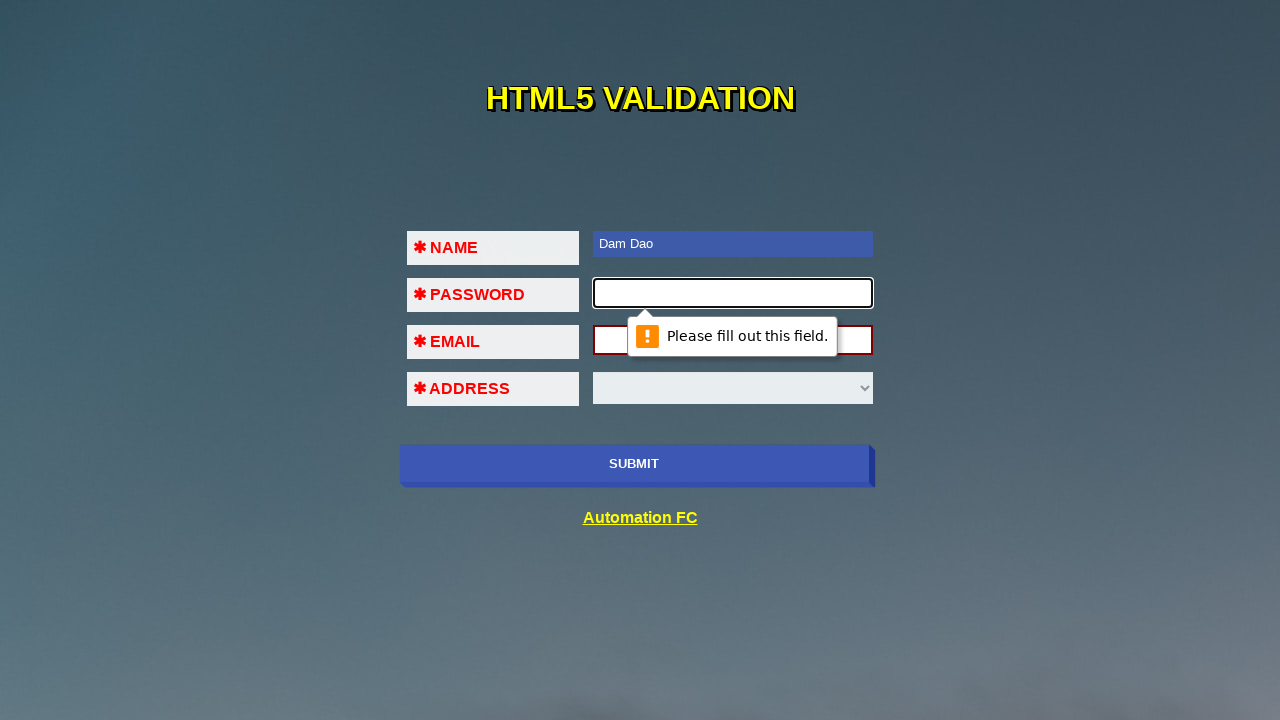

Verified password field validation message is 'Please fill out this field.'
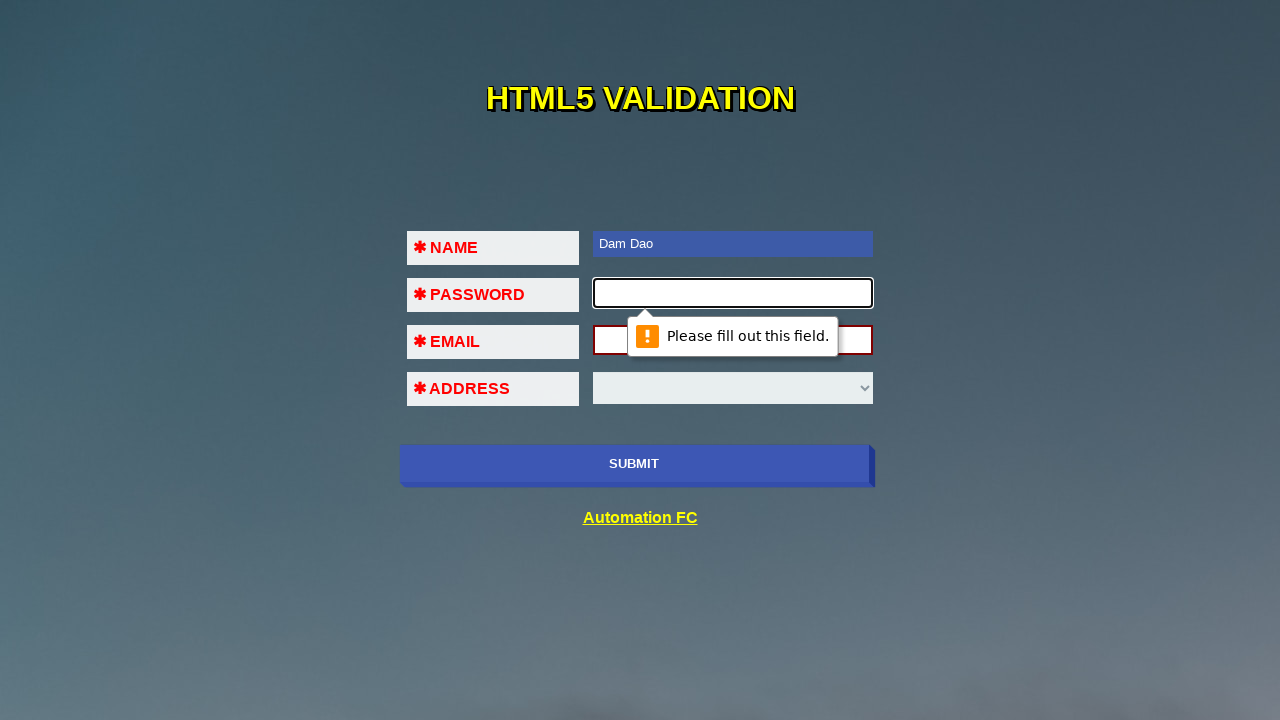

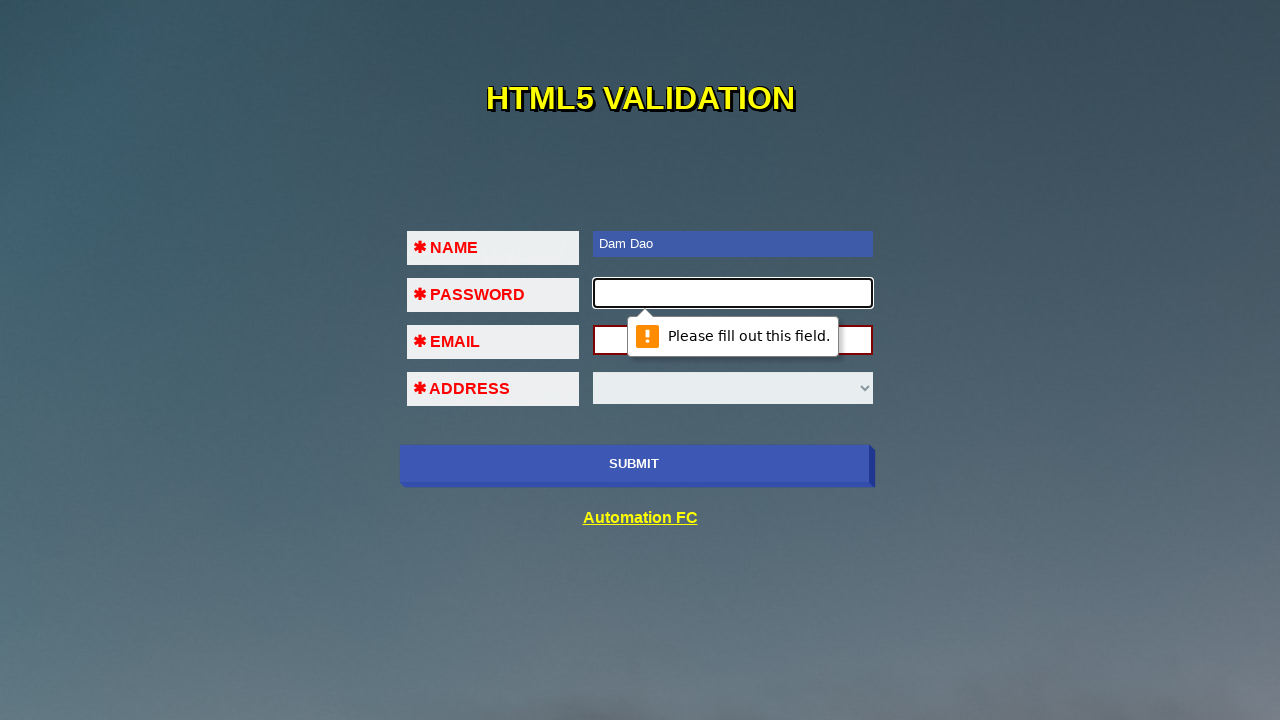